Tests window switching functionality by clicking a link that opens a new window, switching to the new window to verify its content, then switching back to the original window and verifying its content.

Starting URL: https://the-internet.herokuapp.com/windows

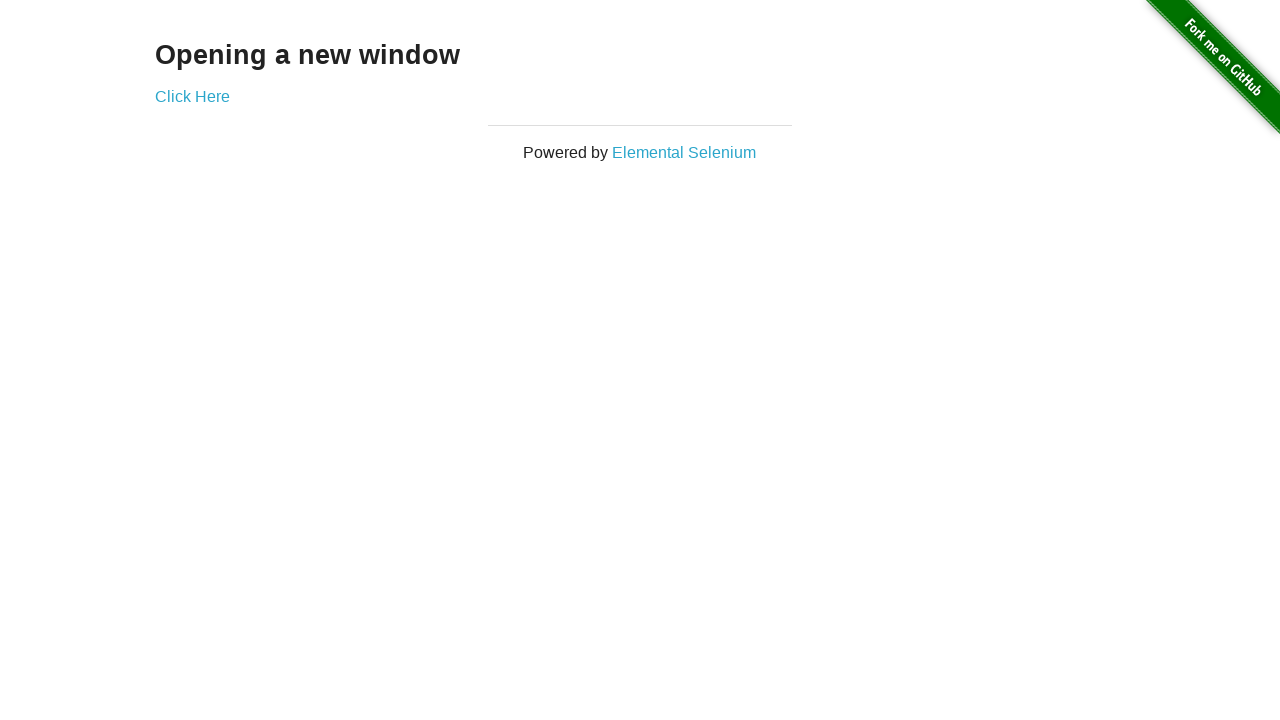

Clicked 'Click Here' link to open a new window at (192, 96) on xpath=//a[normalize-space()='Click Here']
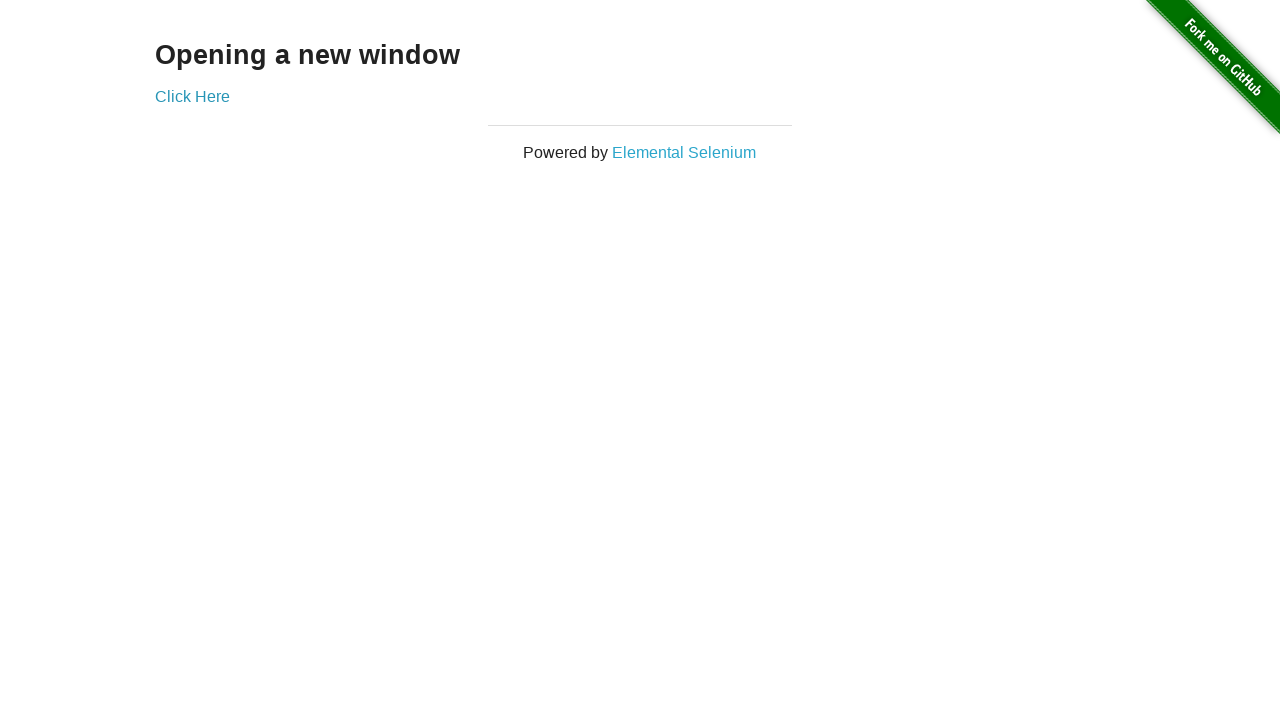

Captured new window/page object
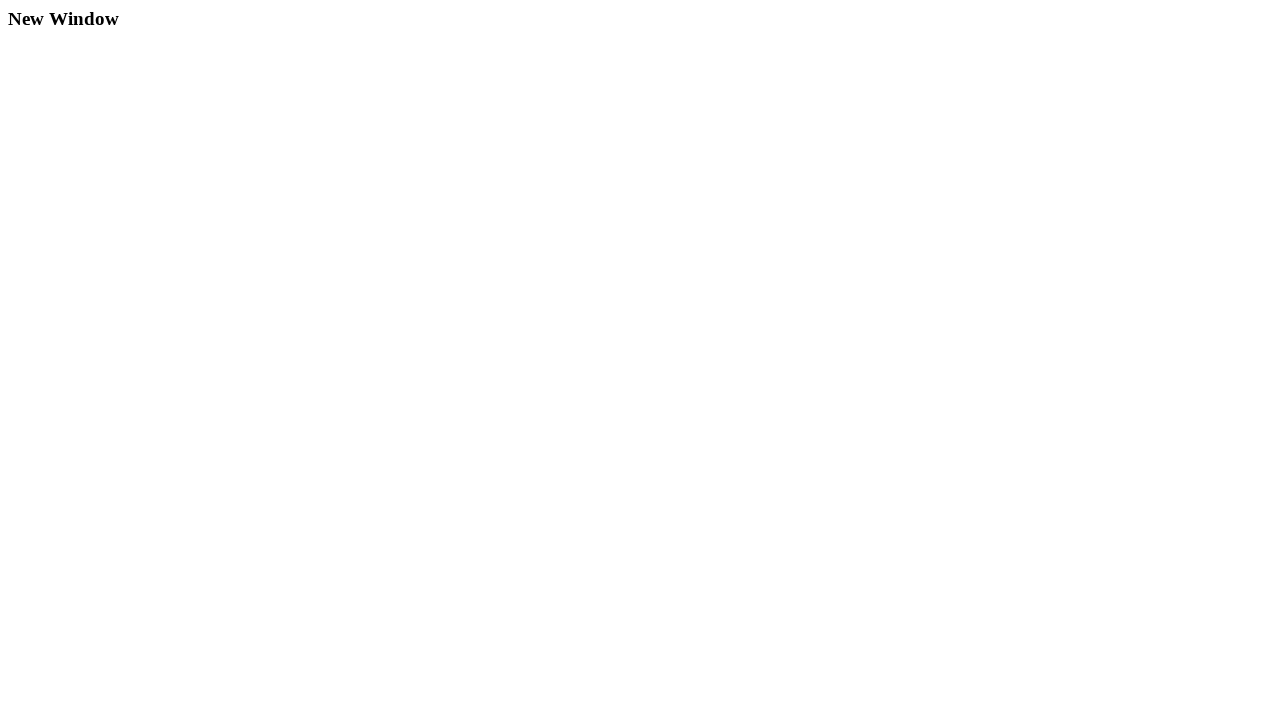

New window loaded completely
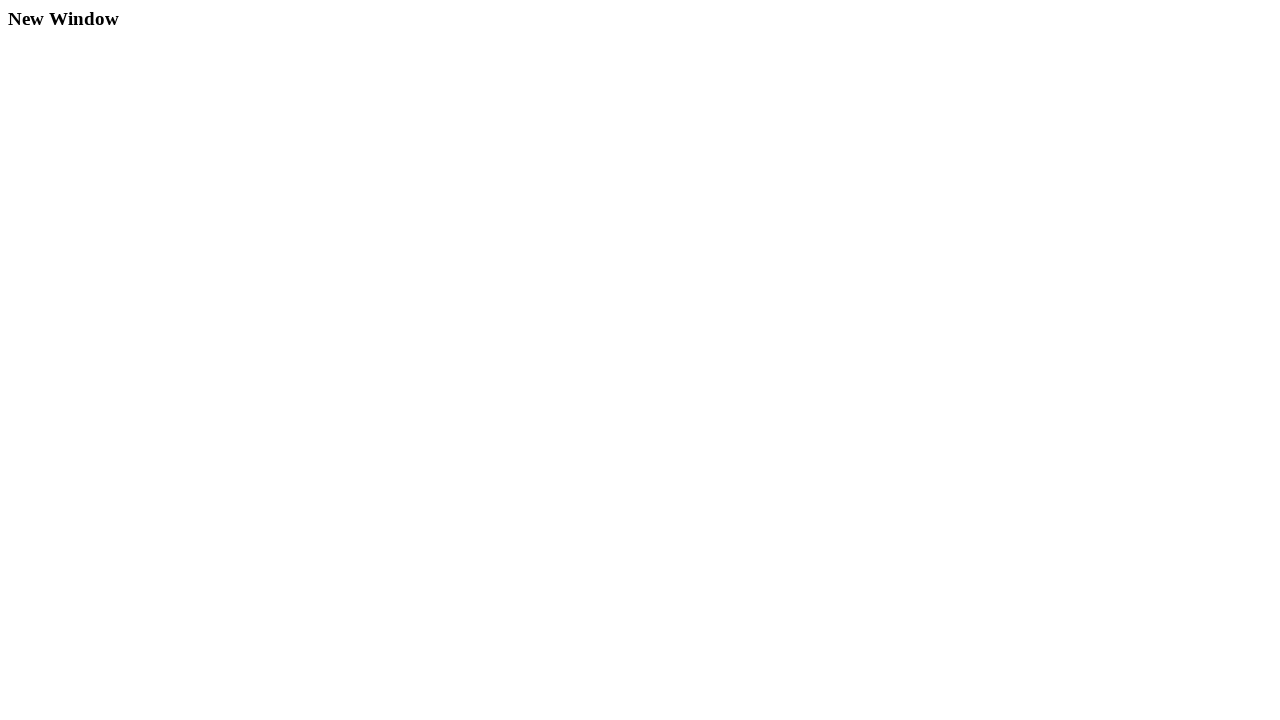

Retrieved new window heading text: 'New Window'
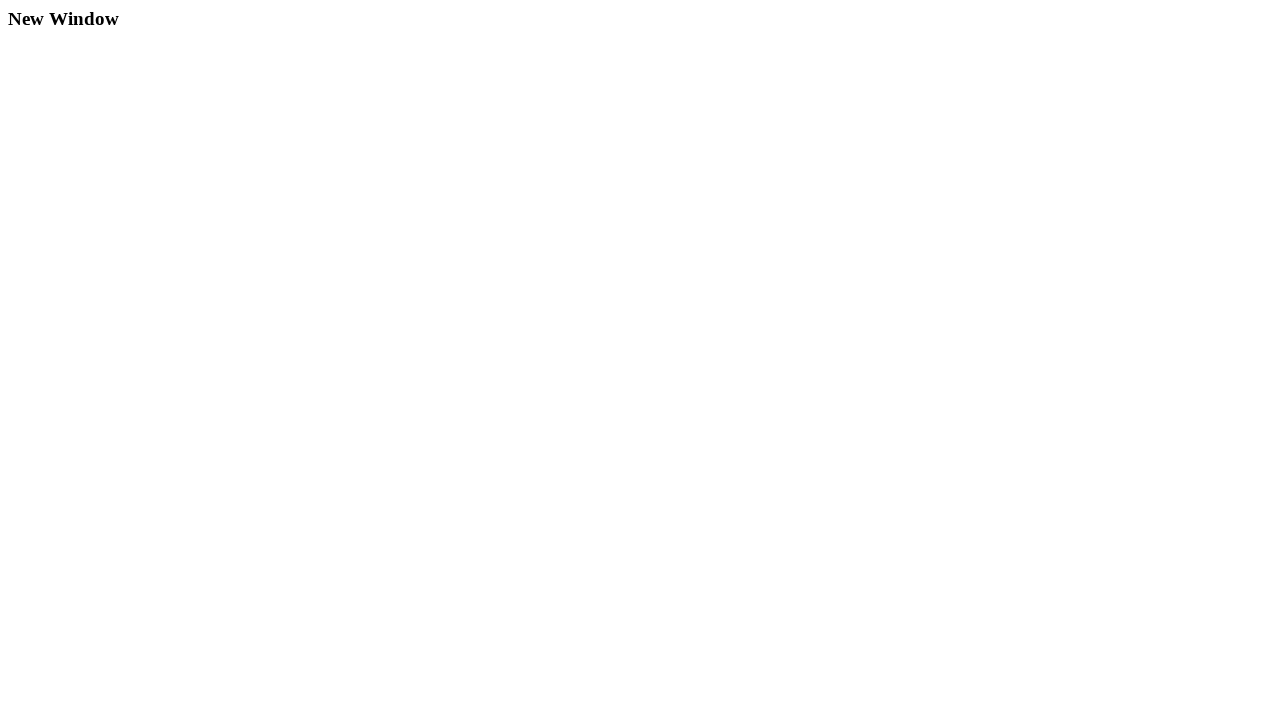

Closed the new window
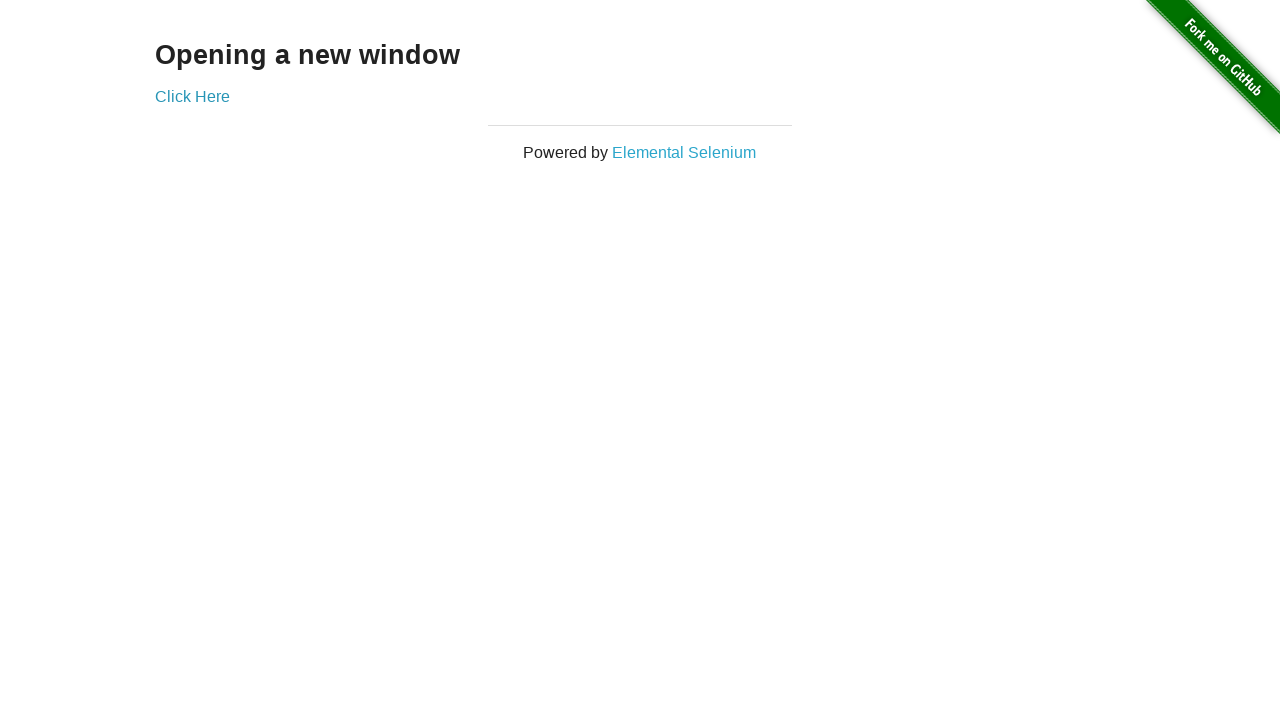

Retrieved original window heading text: 'Opening a new window'
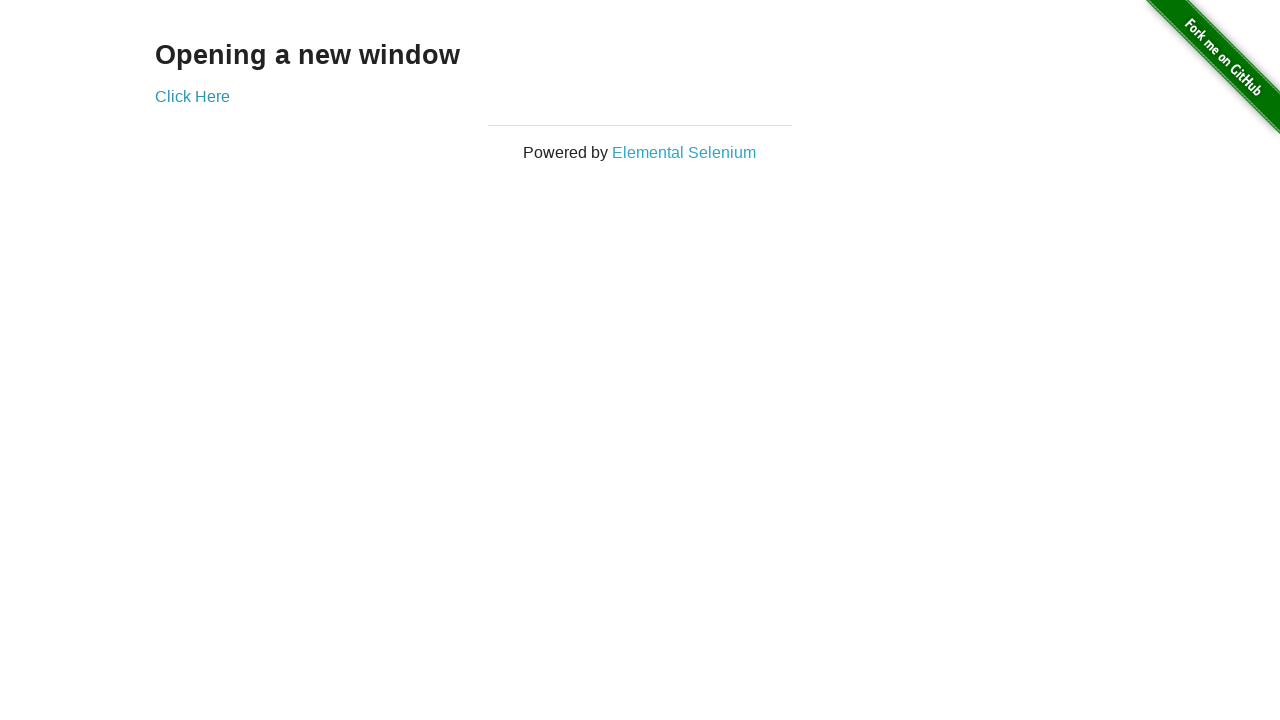

Verified original window heading matches expected text 'Opening a new window'
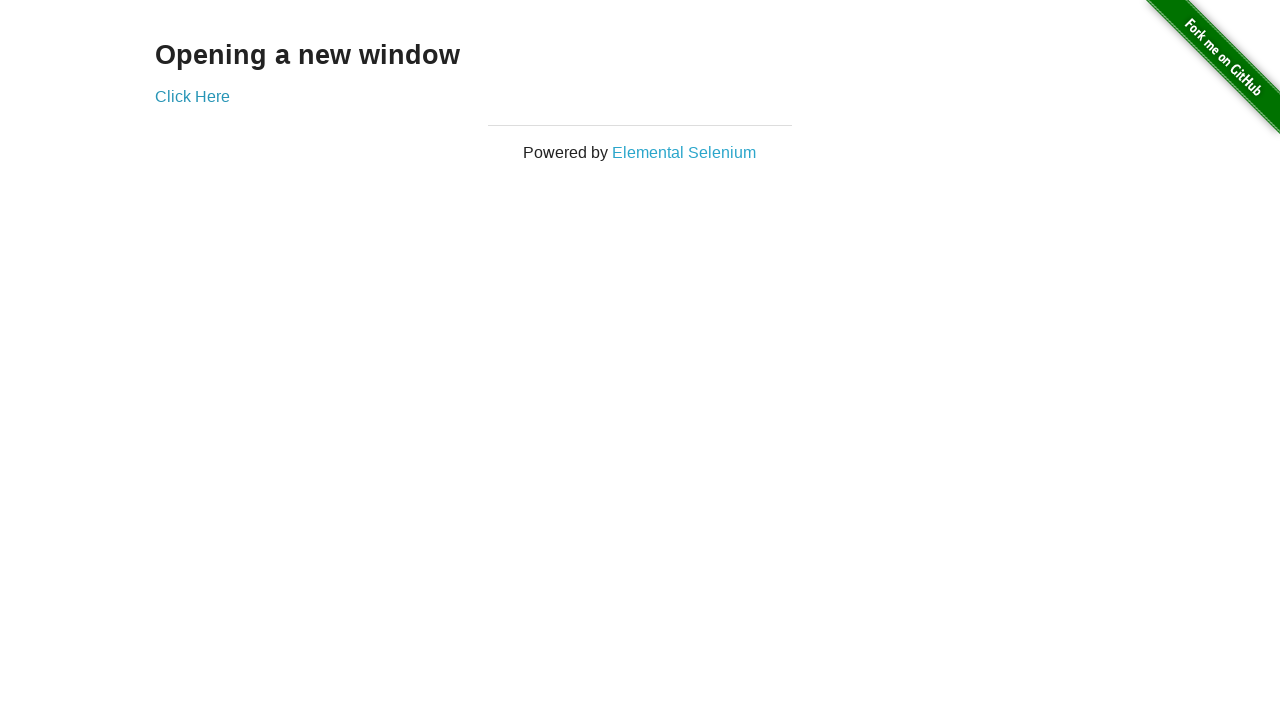

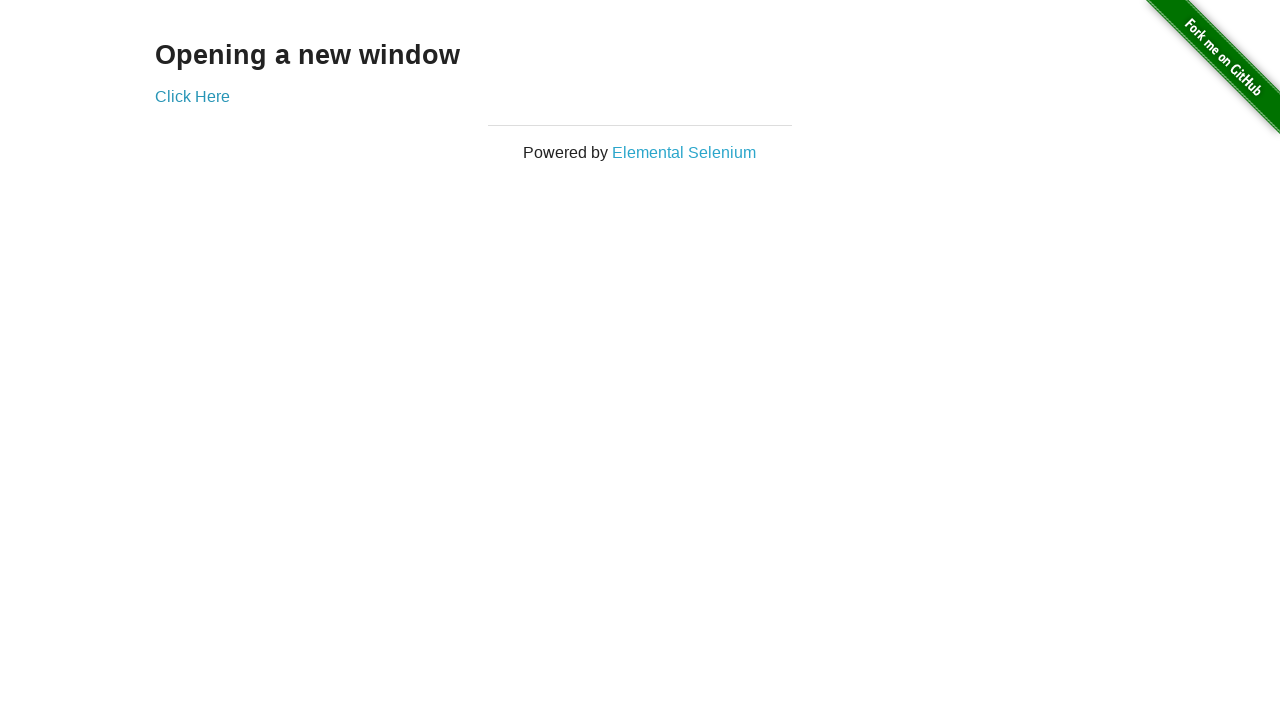